Tests adding todo items to the list by creating two items and verifying they appear in the list

Starting URL: https://demo.playwright.dev/todomvc

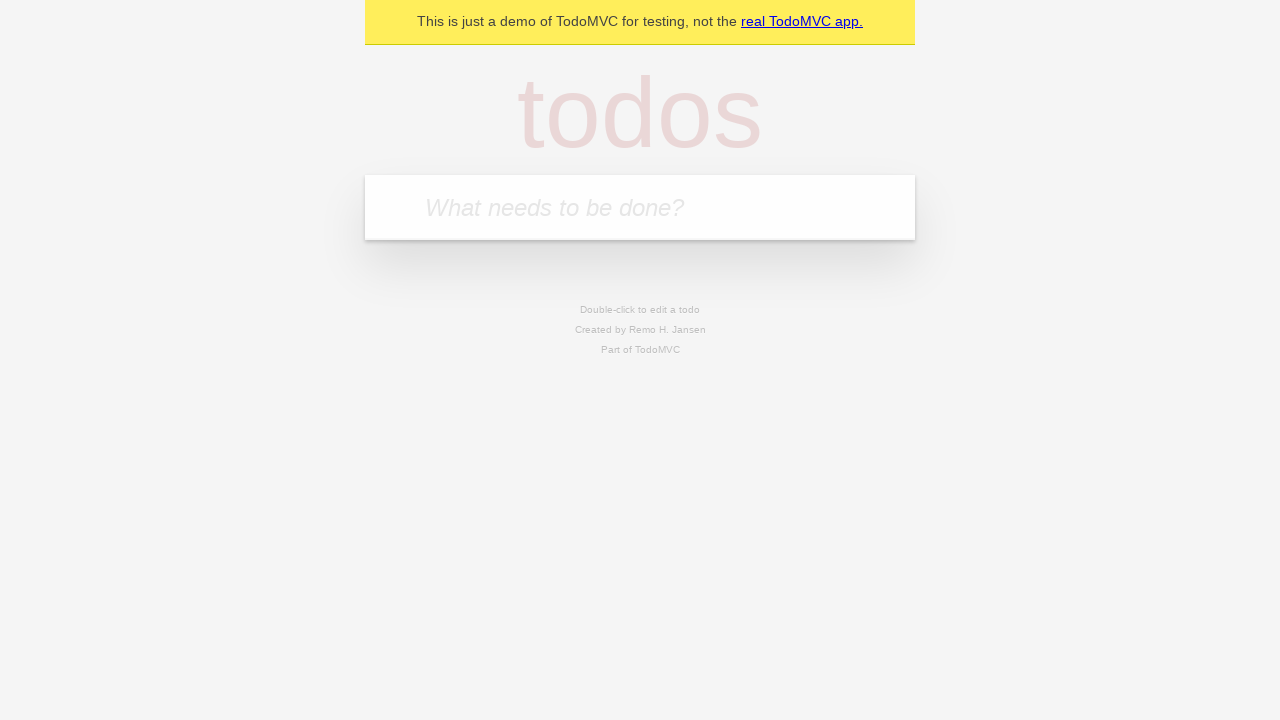

Filled todo input with 'buy some cheese' on internal:attr=[placeholder="What needs to be done?"i]
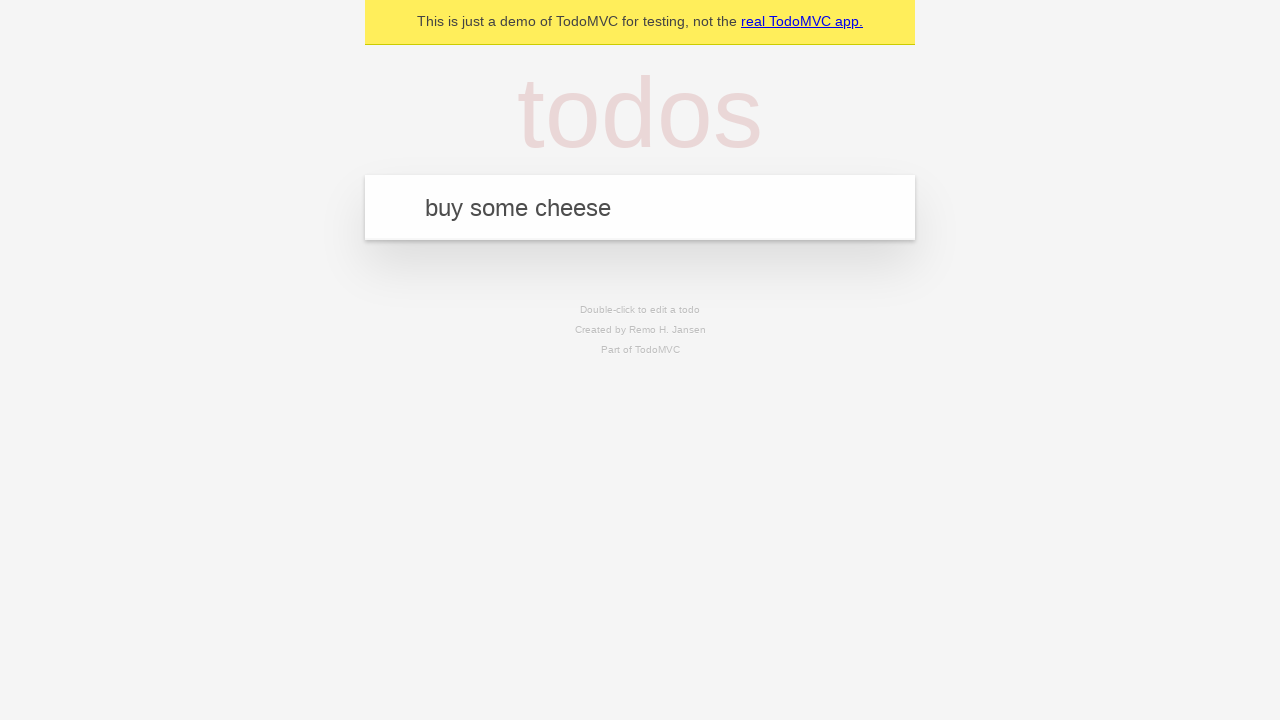

Pressed Enter to create first todo item on internal:attr=[placeholder="What needs to be done?"i]
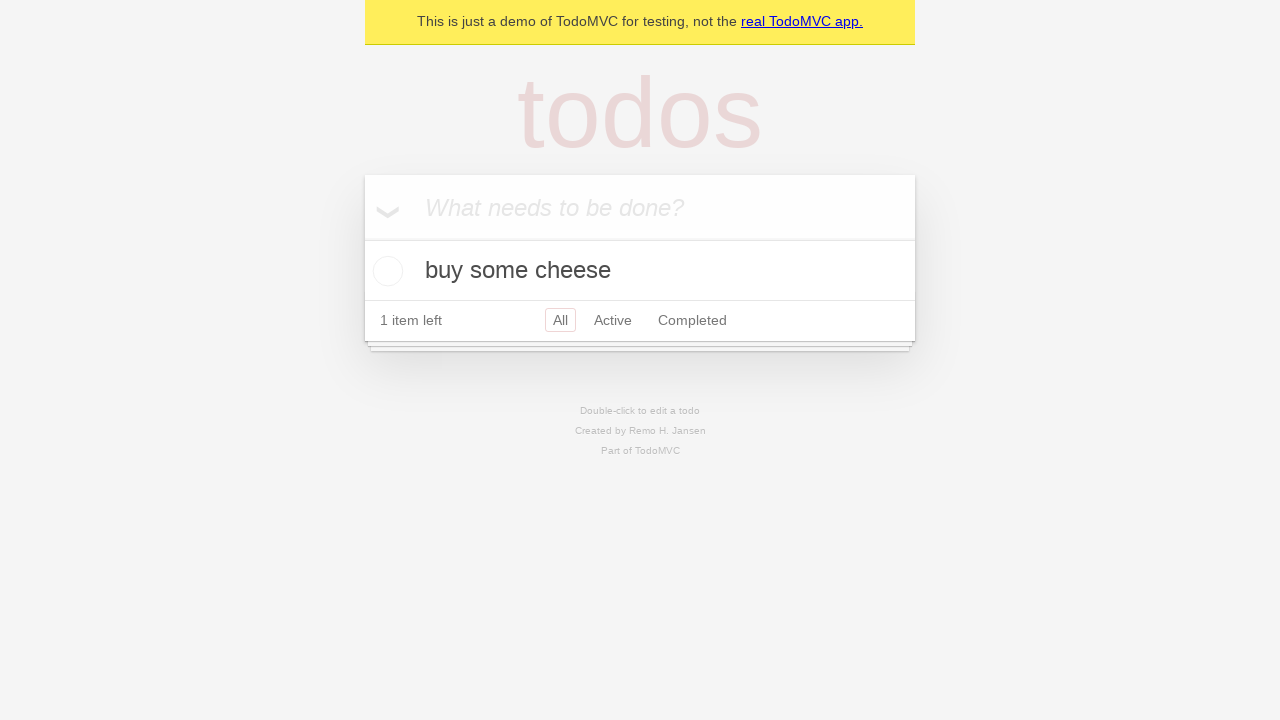

First todo item appeared in the list
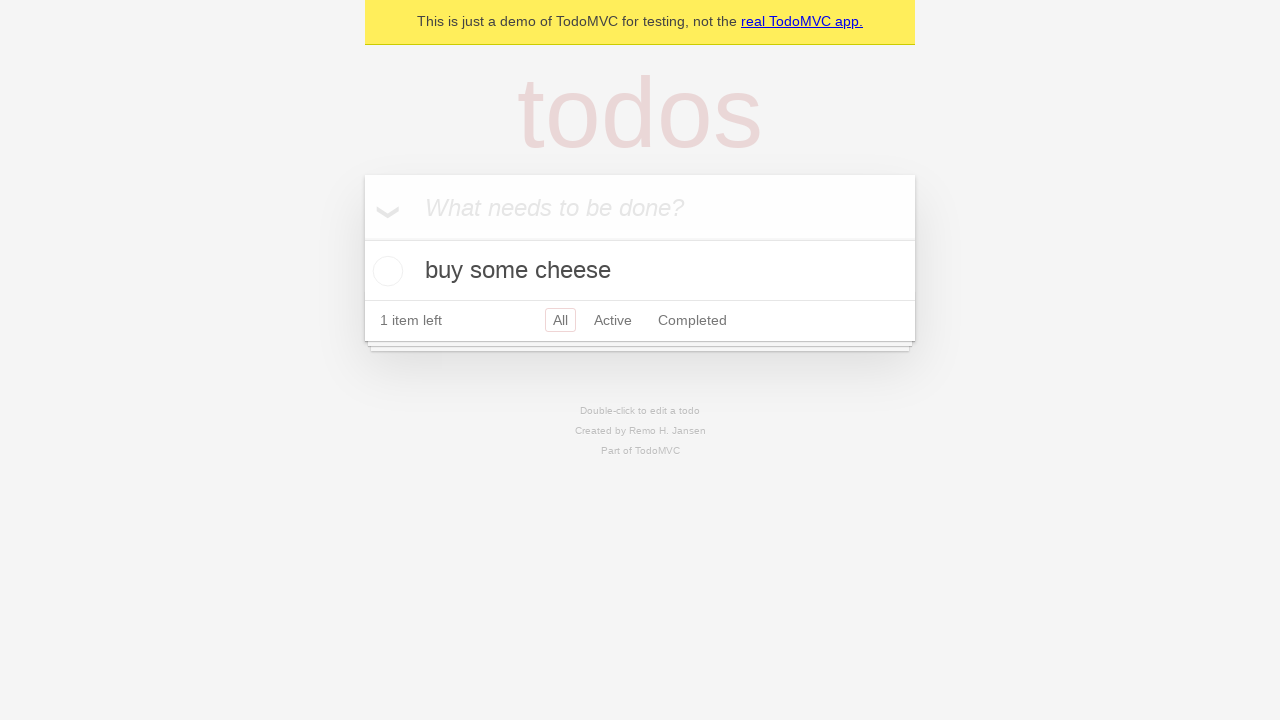

Filled todo input with 'feed the cat' on internal:attr=[placeholder="What needs to be done?"i]
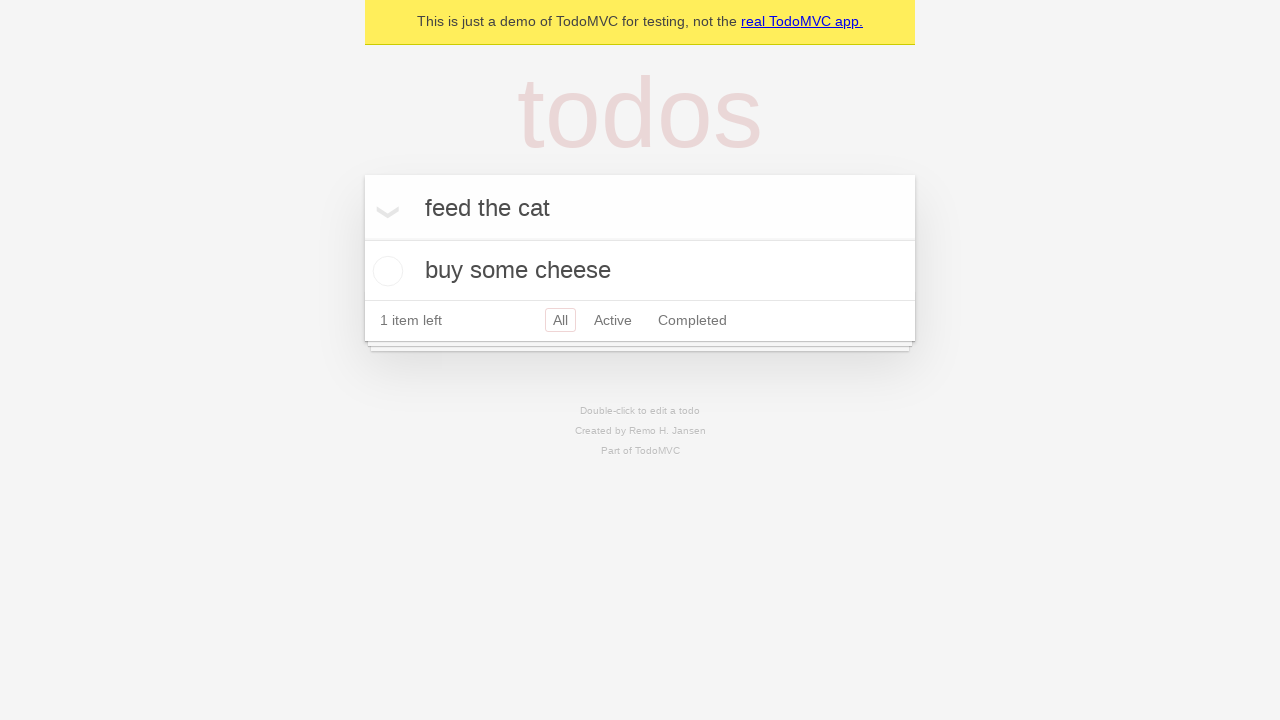

Pressed Enter to create second todo item on internal:attr=[placeholder="What needs to be done?"i]
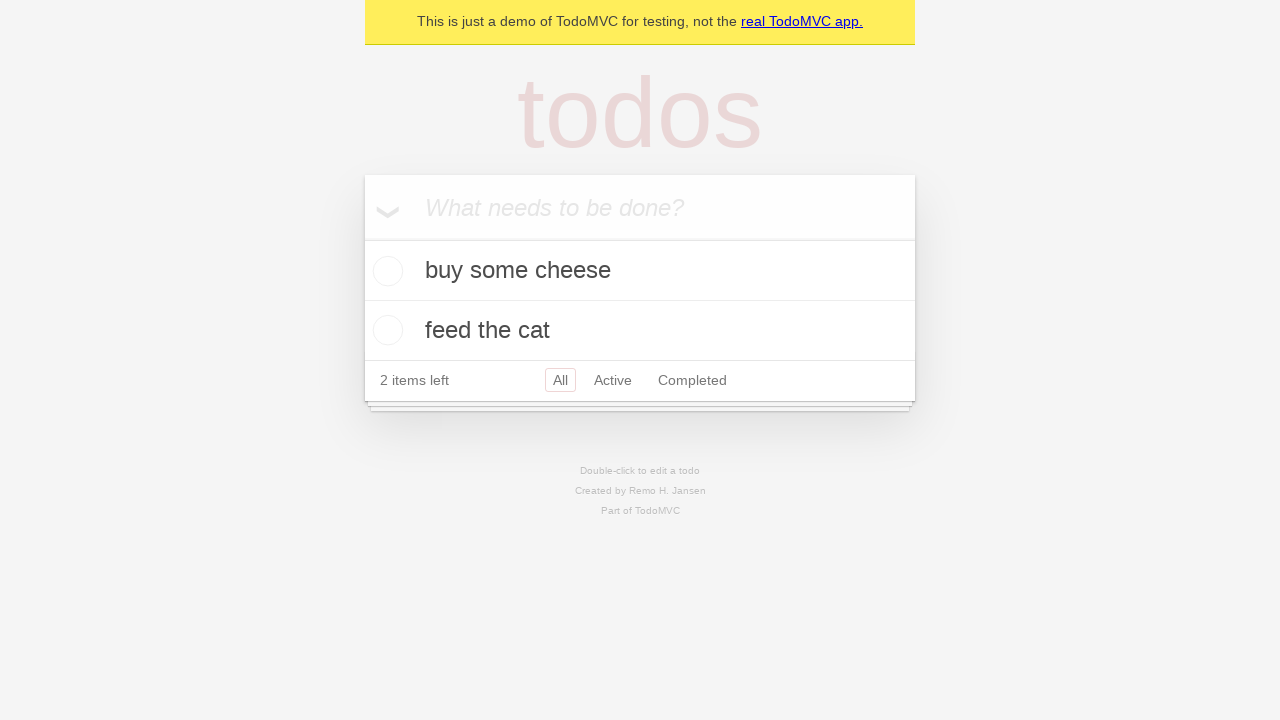

Verified both todo items are present in the list
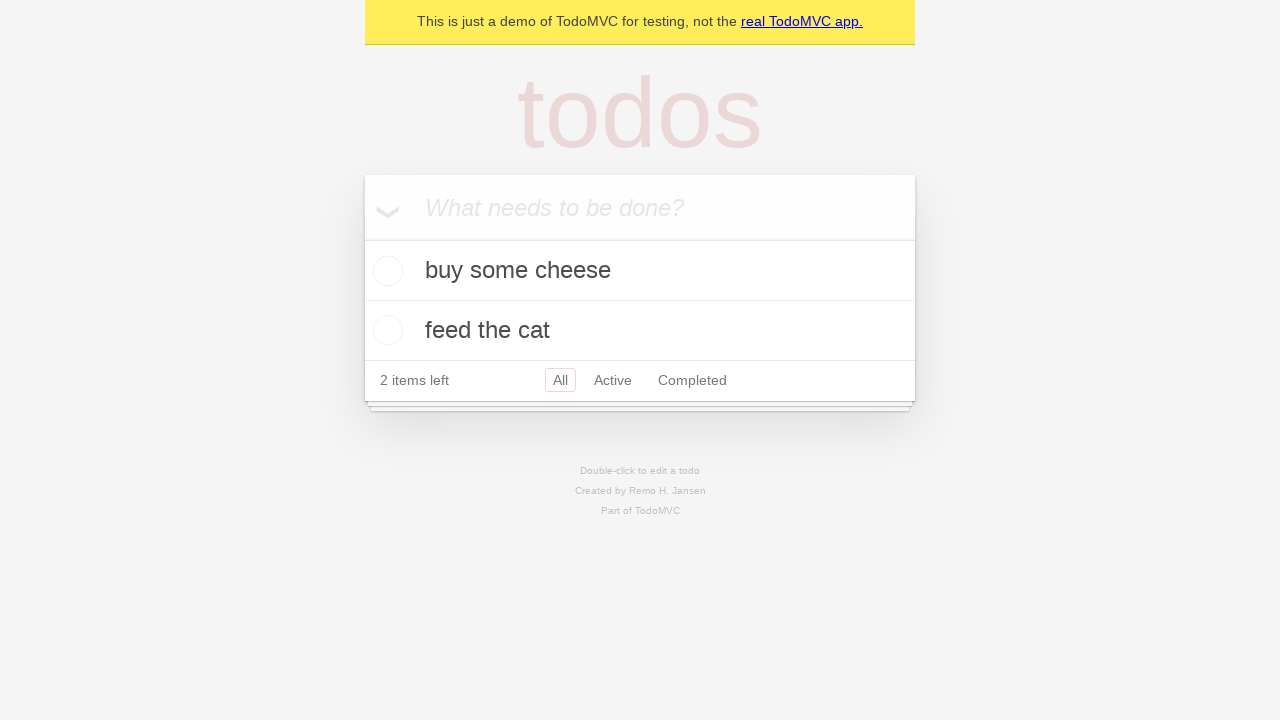

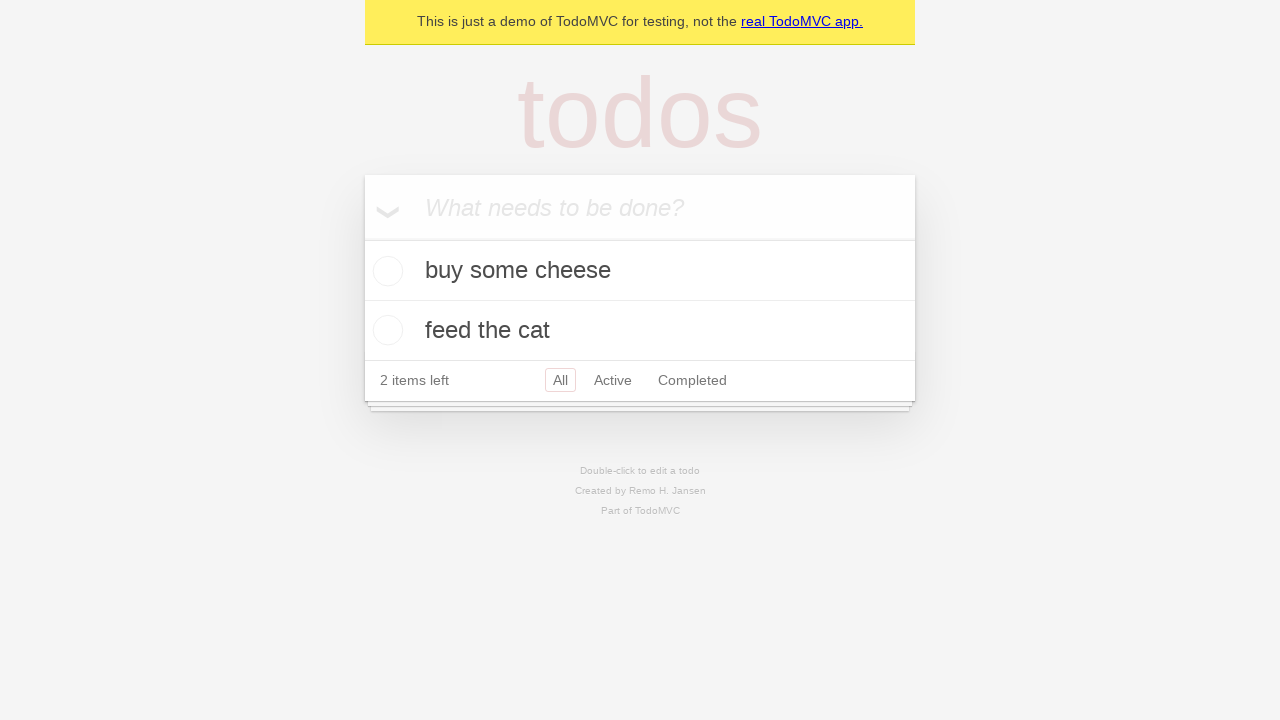